Tests navigation on SpiceJet website by hovering over the "About Us" footer section and clicking on the "Fleet" link to verify the page title contains "Fleet"

Starting URL: https://spicejet.com/

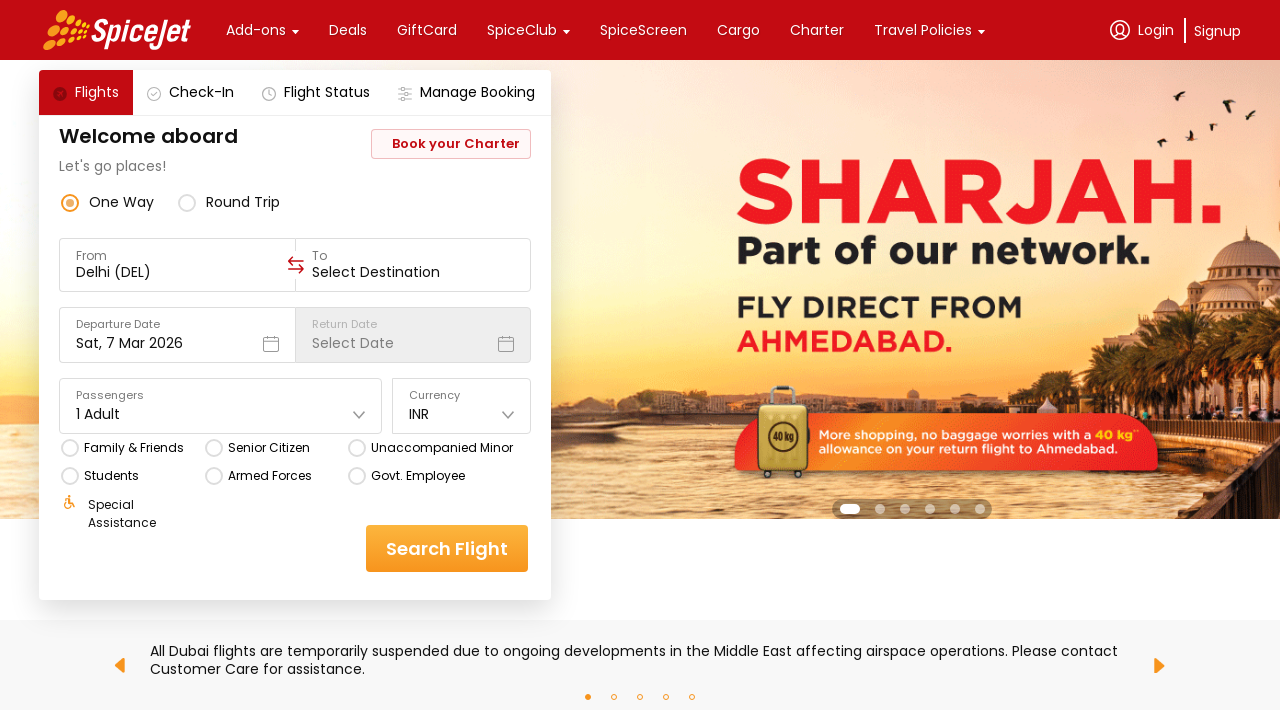

Hovered over 'About Us' section in footer at (147, 360) on xpath=//*[.='About Us']
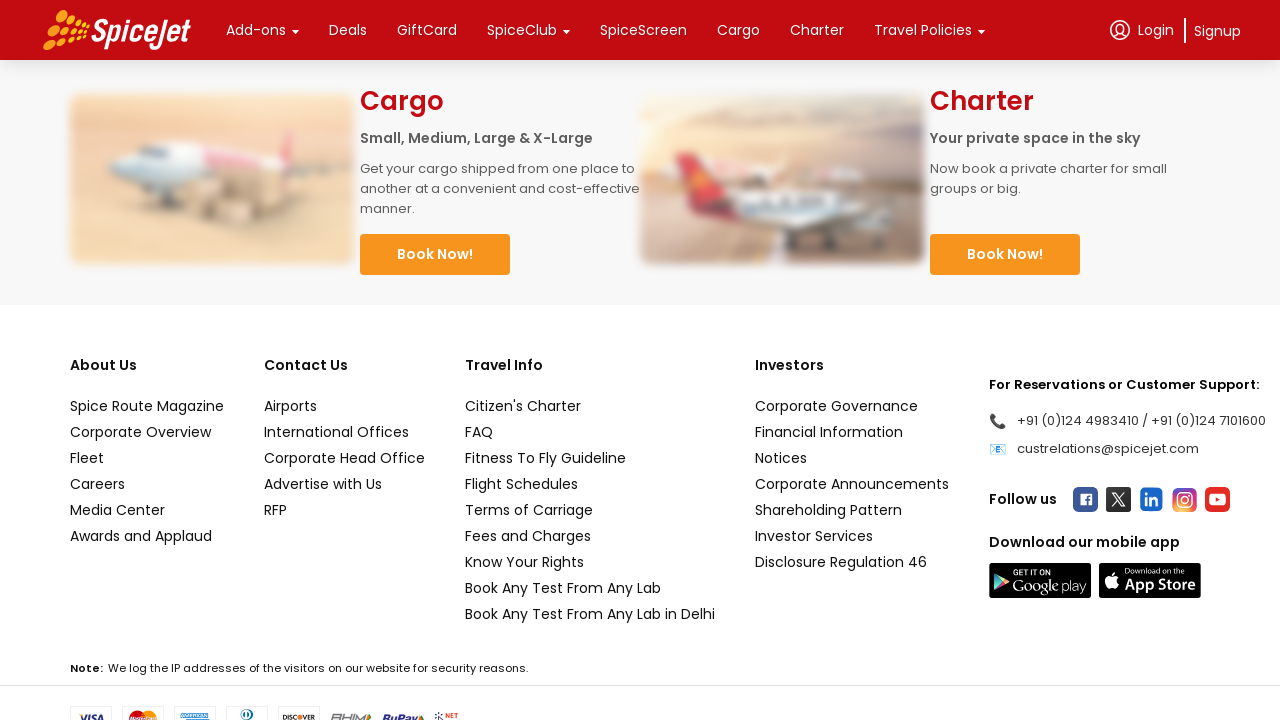

Clicked on 'Fleet' link in dropdown menu at (147, 458) on xpath=//*[text()='Fleet']
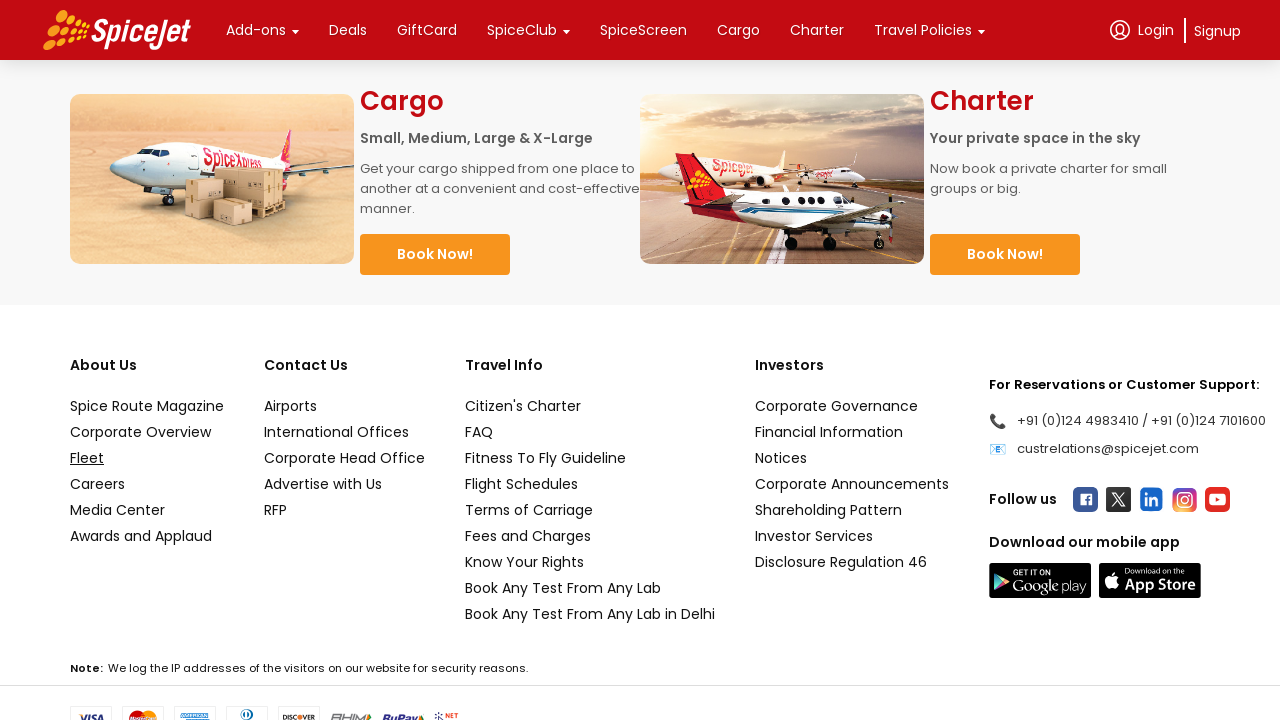

Fleet page loaded with domcontentloaded state
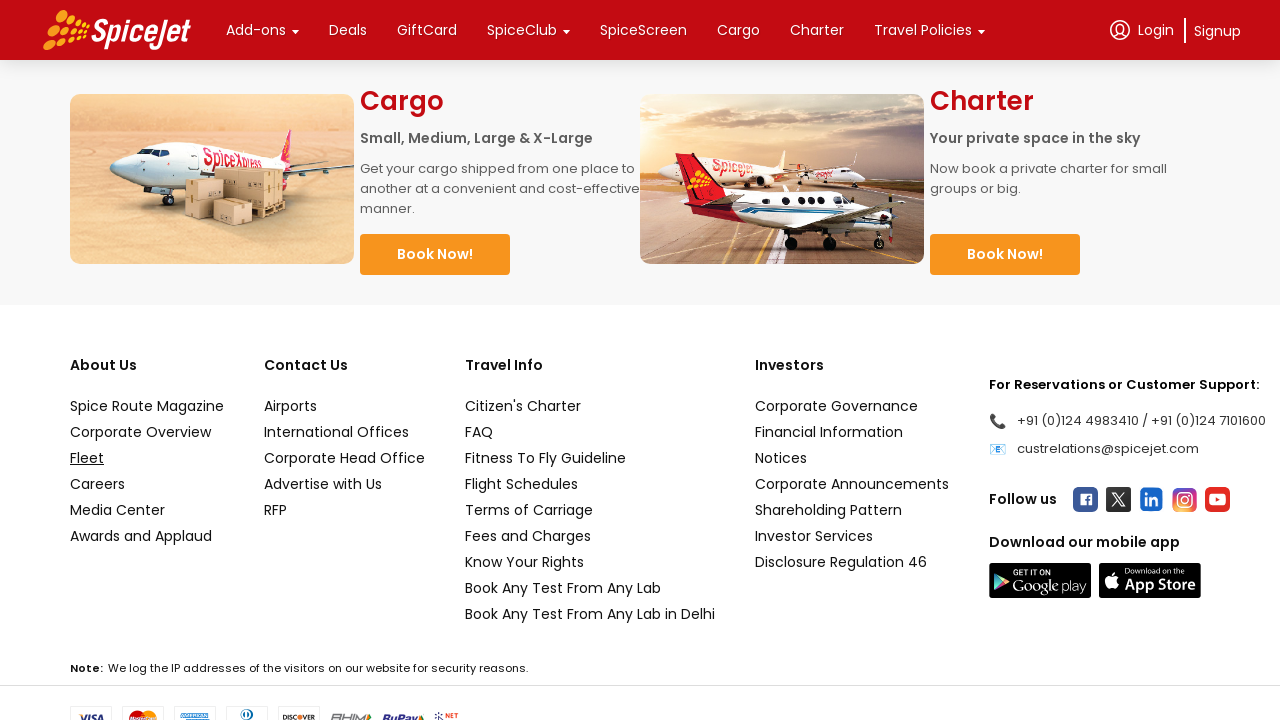

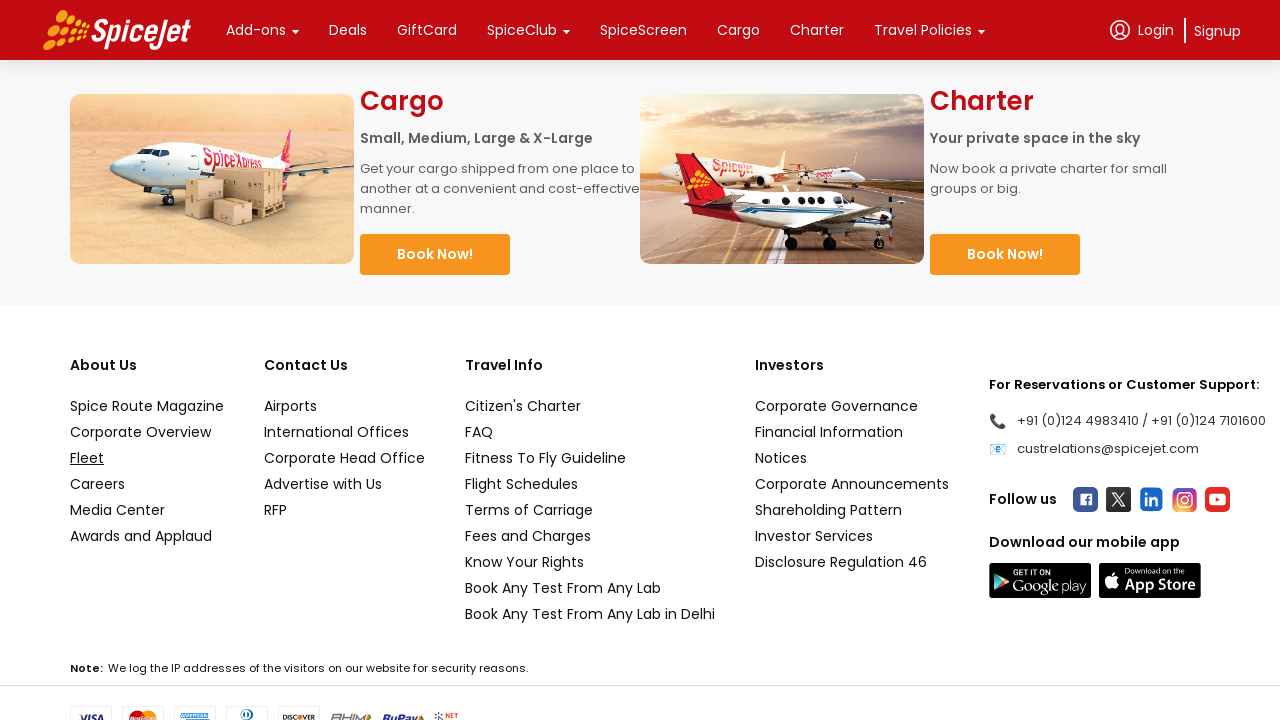